Tests finding a dynamically appearing/disappearing Gallery link by refreshing the page until the element is found

Starting URL: http://the-internet.herokuapp.com/

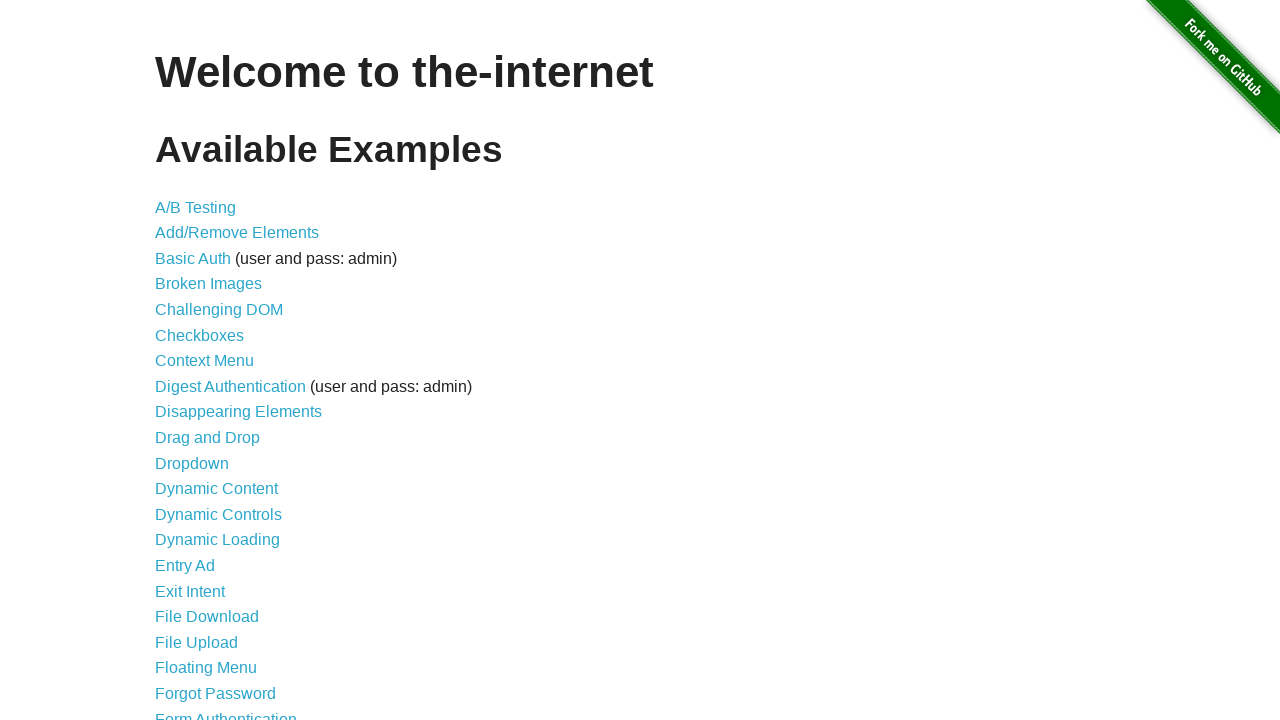

Clicked on Disappearing Elements link at (238, 412) on text=Disappearing Elements
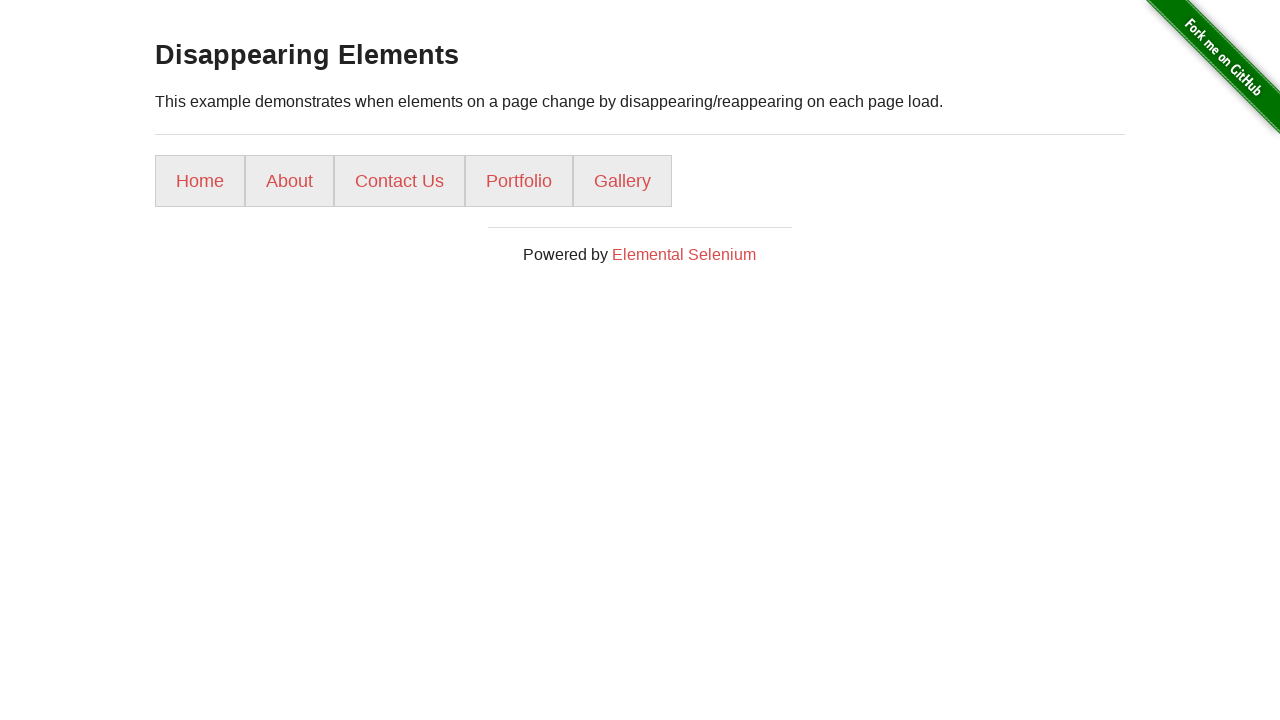

Waited for page to reach networkidle state
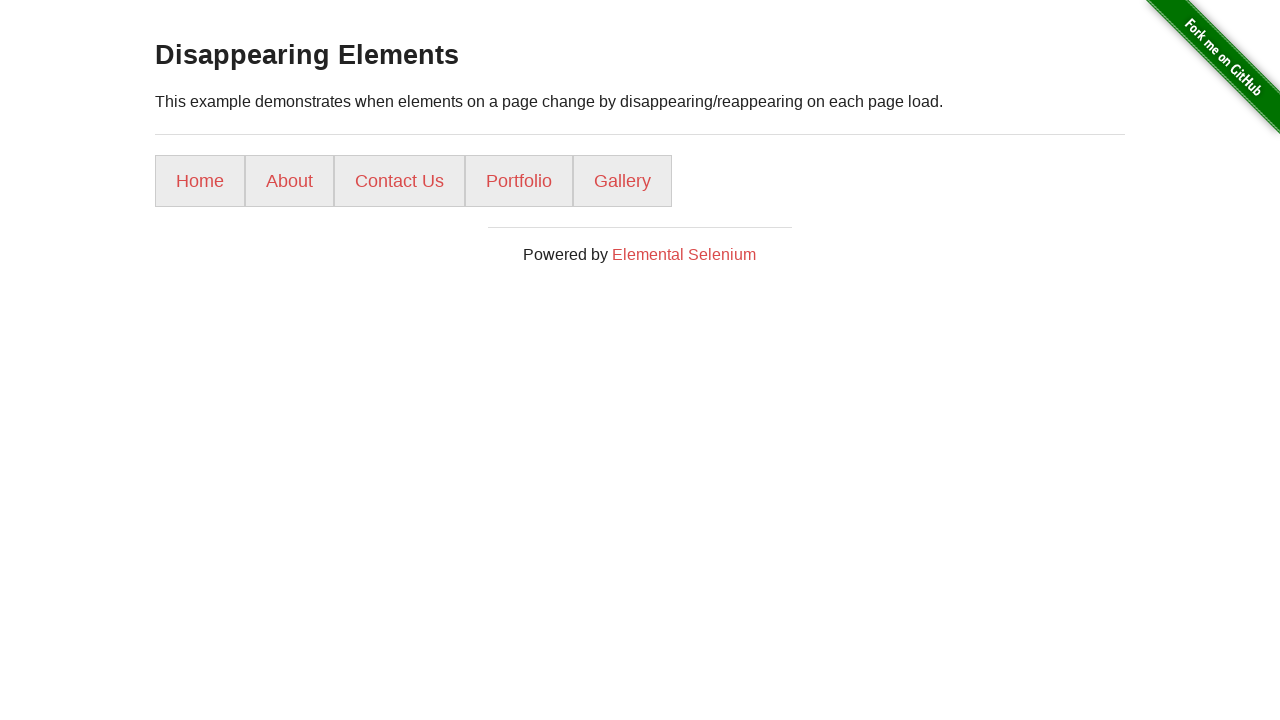

Gallery link found after 0 page refreshes
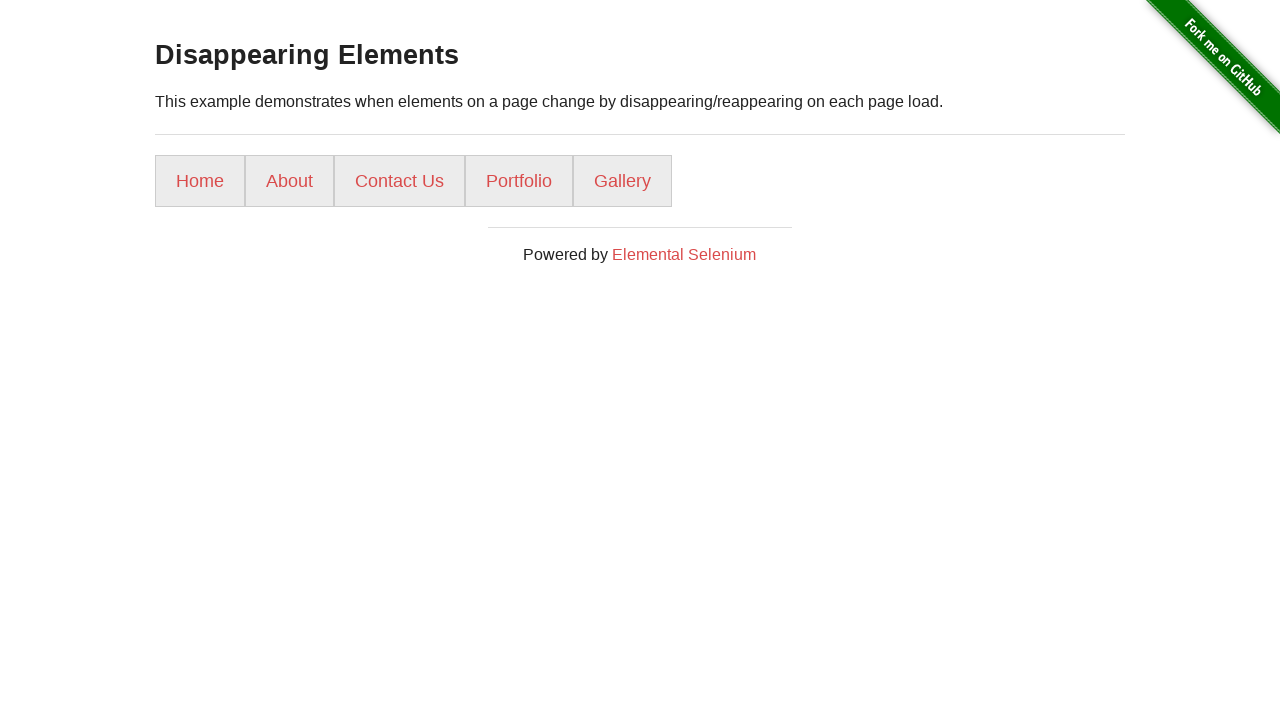

Clicked on Gallery link at (622, 181) on xpath=//*[@id='content']/div/ul/li[5]/a
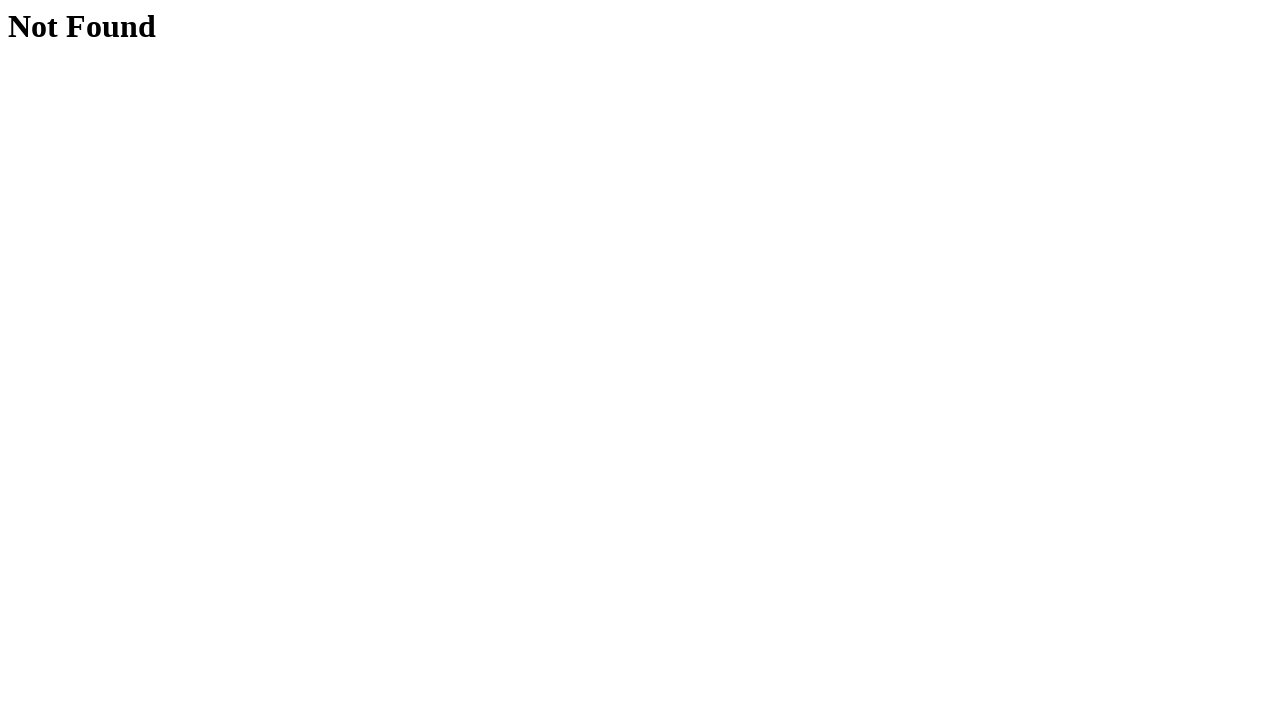

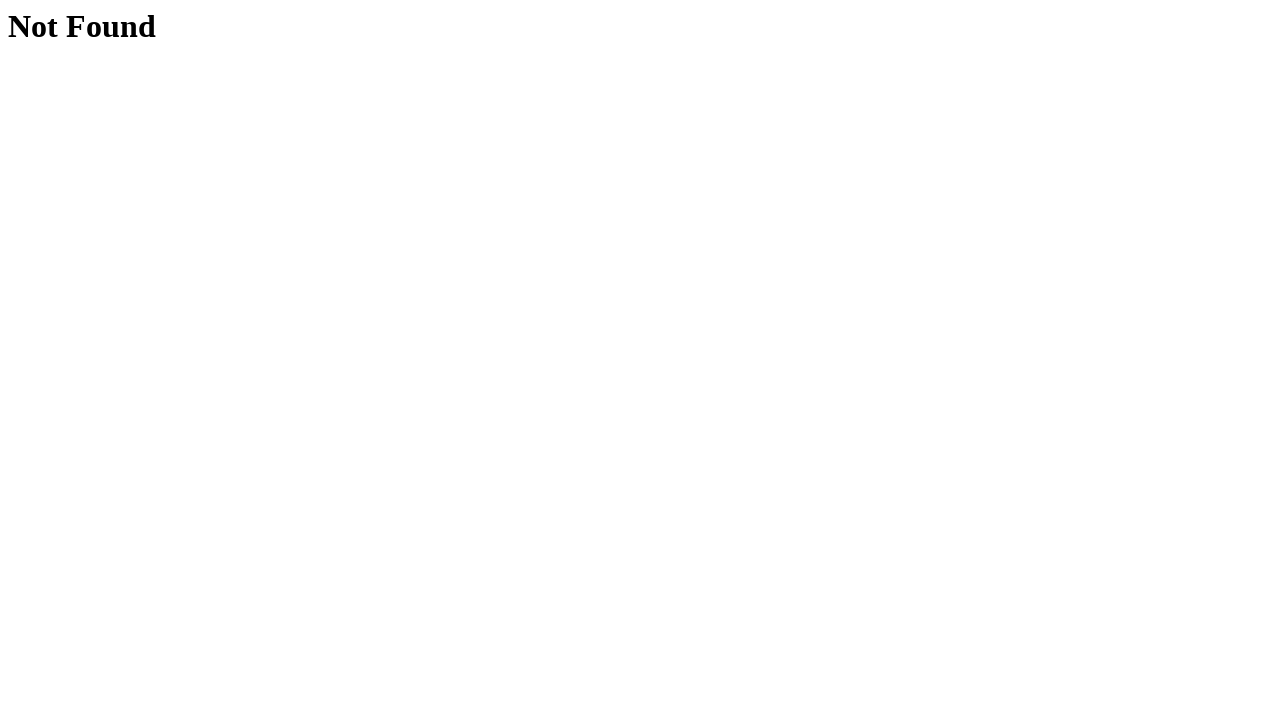